Tests that languages are displayed when browsing by category letter P, navigating through the Browse Languages menu and selecting the P category.

Starting URL: https://www.99-bottles-of-beer.net/

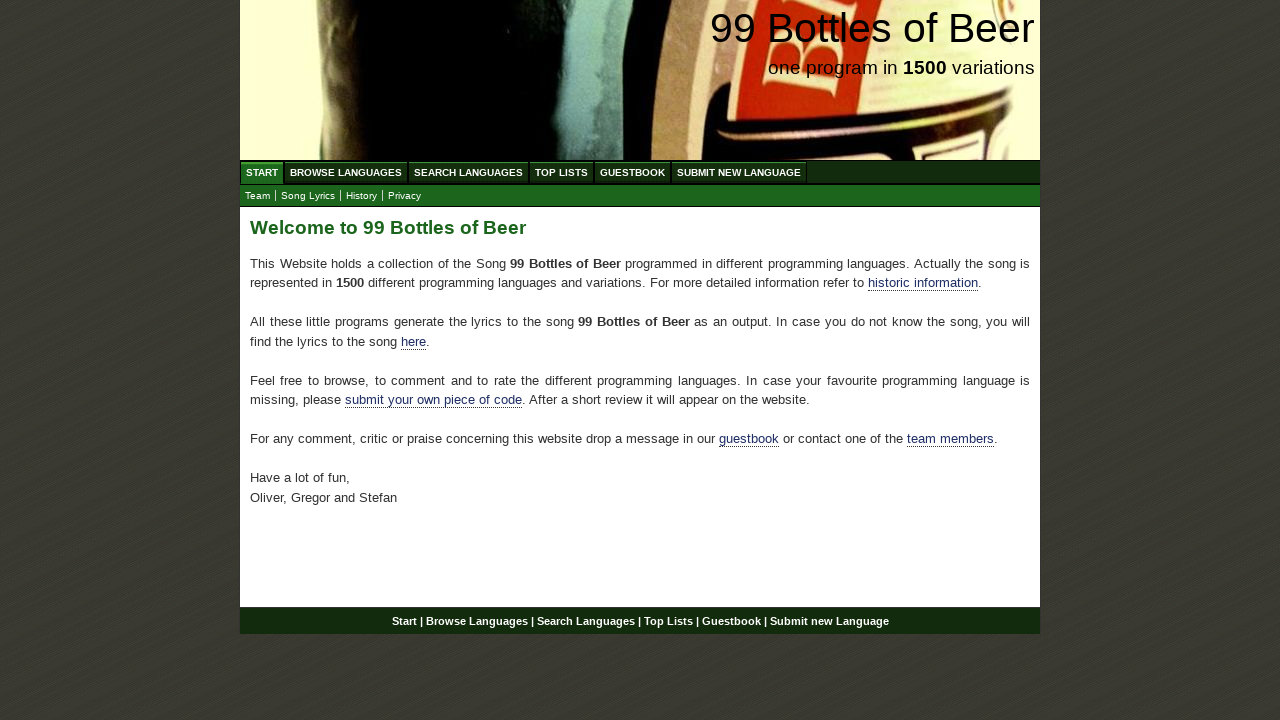

Clicked on Browse Languages menu at (346, 172) on xpath=//ul[@id='menu']//a[@href='/abc.html']
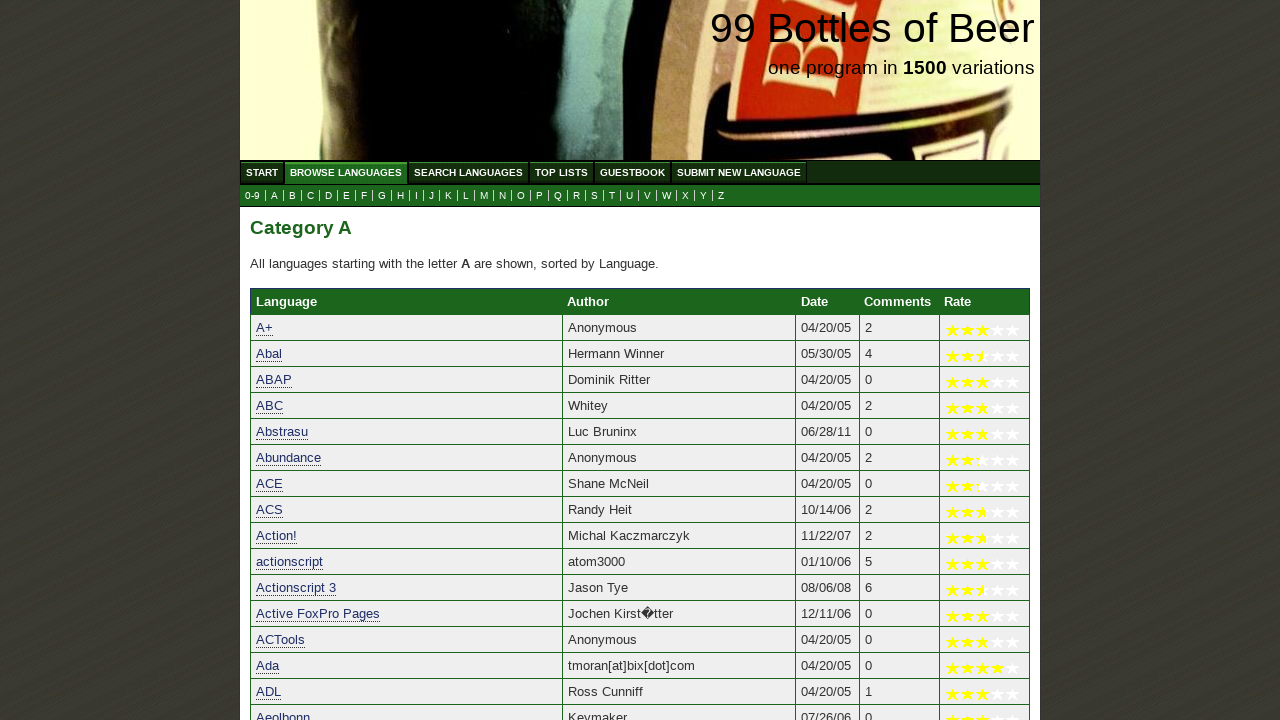

Clicked on category letter P at (540, 196) on xpath=//ul[@id='submenu']//a[@href='p.html']
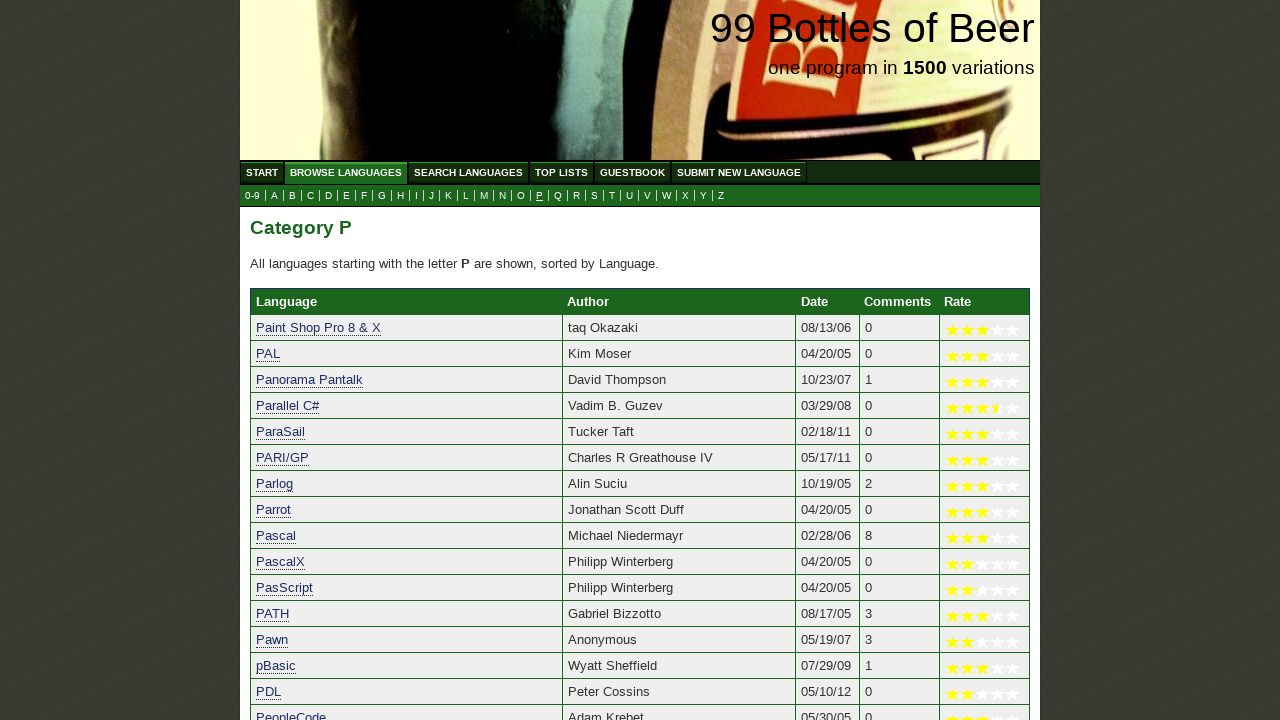

Languages list loaded and displayed for category P
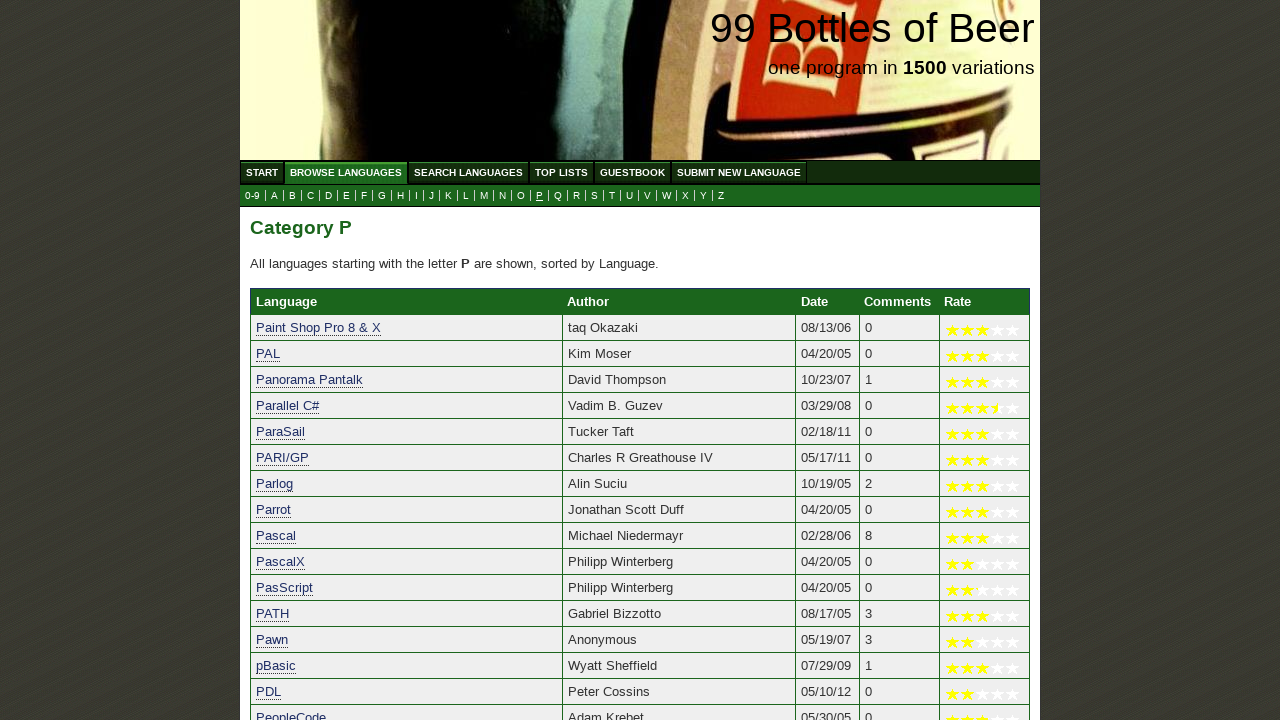

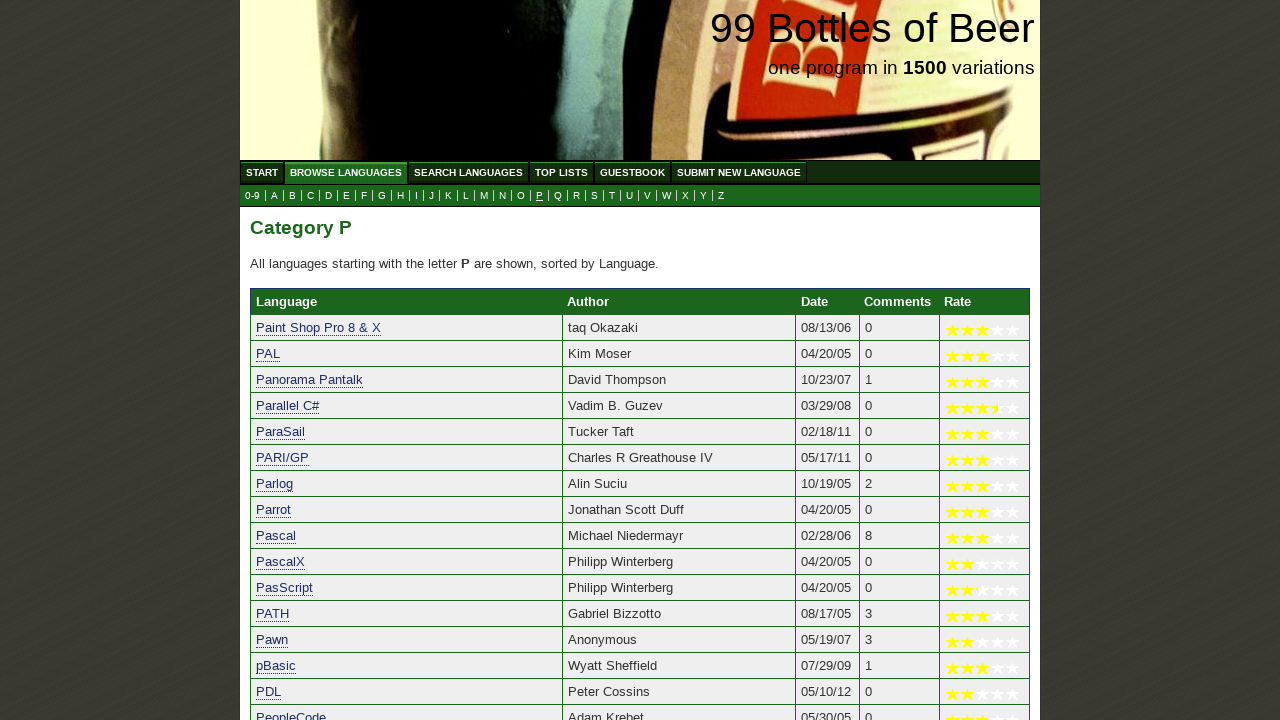